Navigates to the GitHub pricing page and verifies that the free plan displays "Free" text

Starting URL: https://github.com

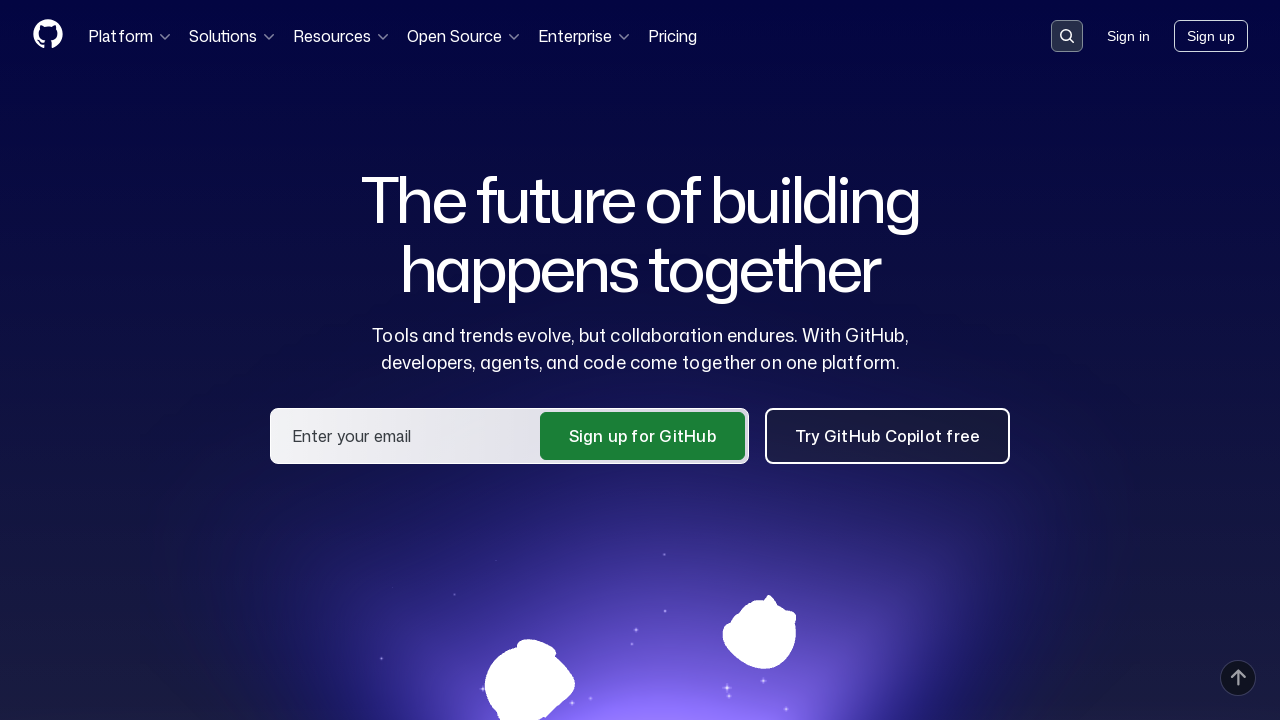

Clicked on Pricing button in navigation at (477, 404) on a[href='/pricing']
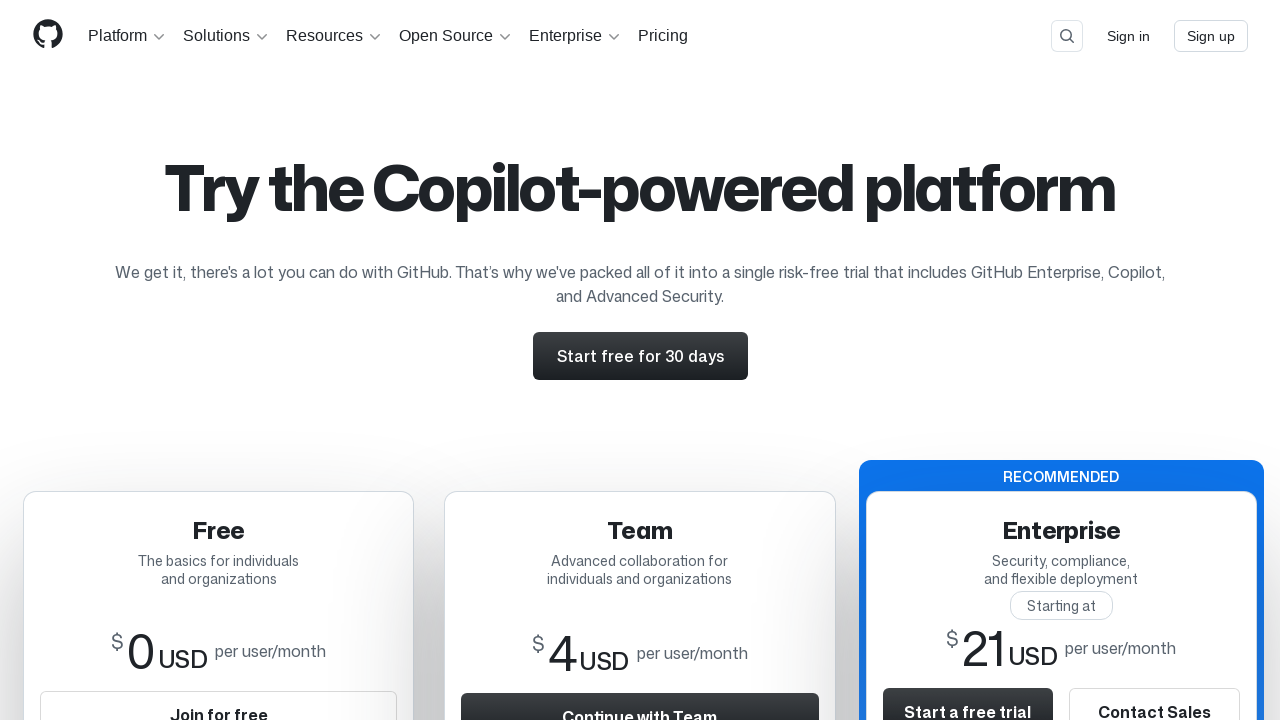

Pricing page loaded and Free plan title element is visible
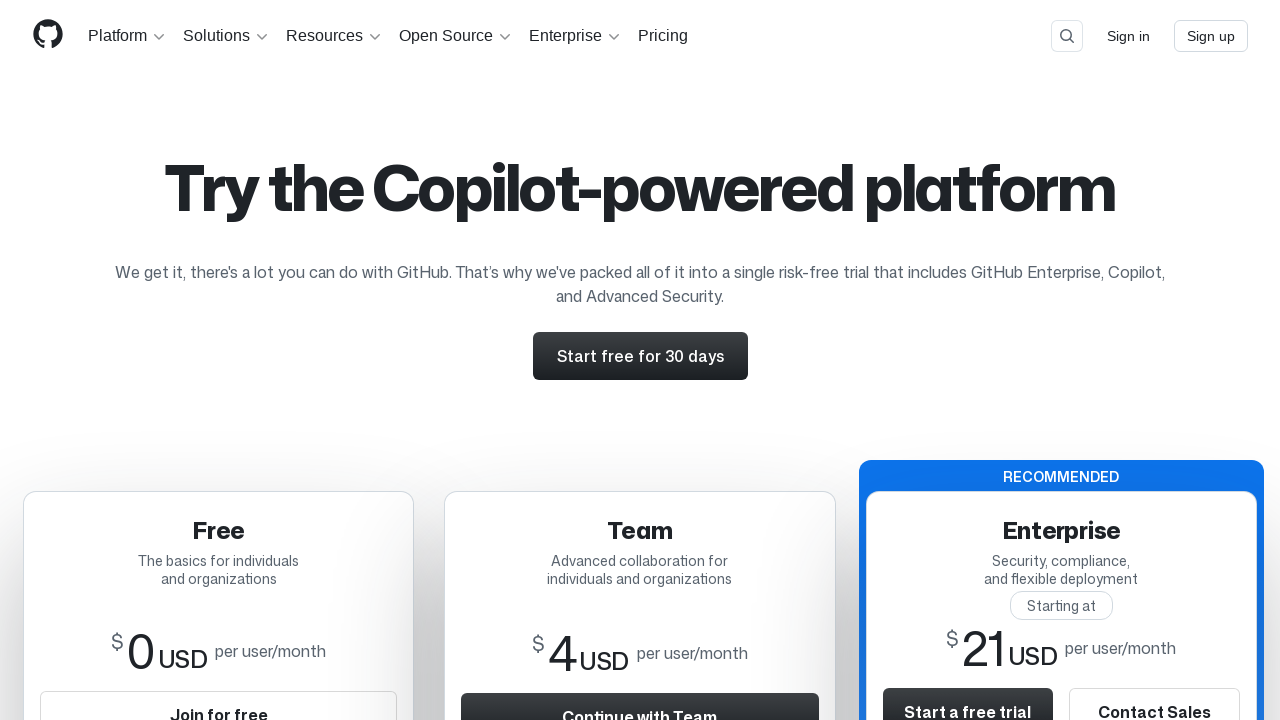

Verified that Free plan displays 'Free' text
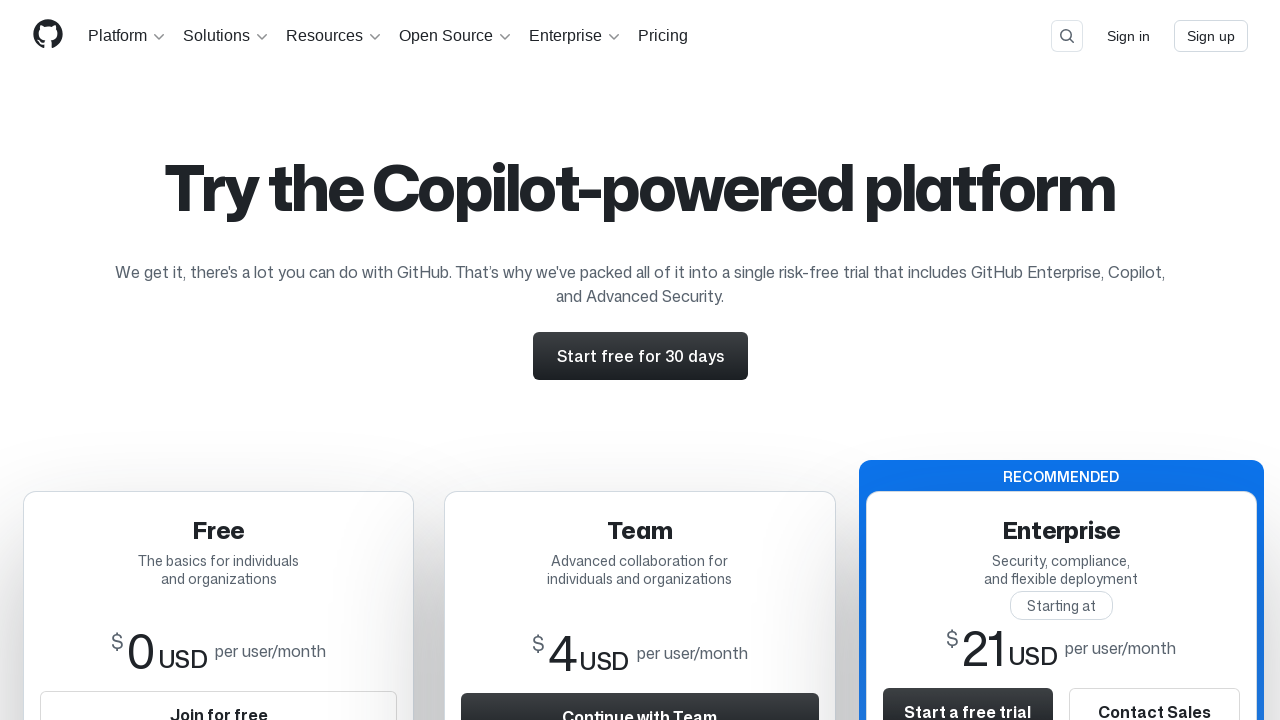

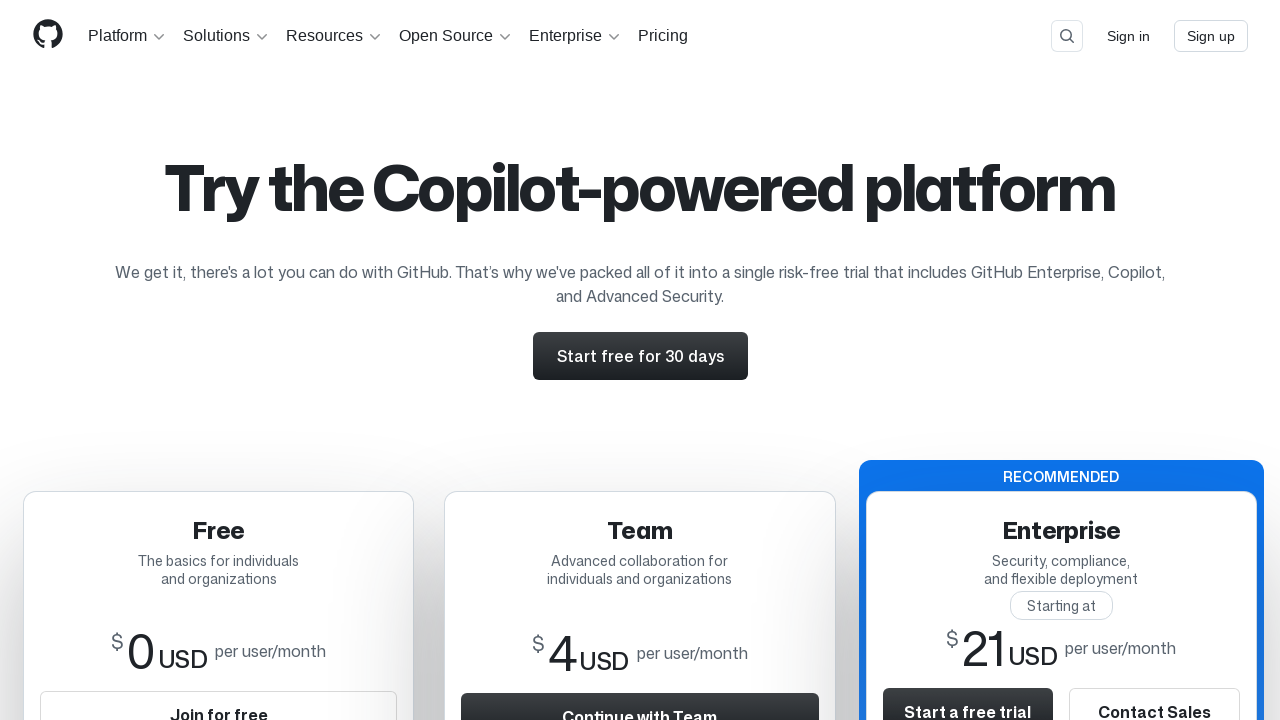